Tests JavaScript click execution on a jQuery UI menu element by clicking on a menu item using JavaScript execution

Starting URL: http://the-internet.herokuapp.com/jqueryui/menu#

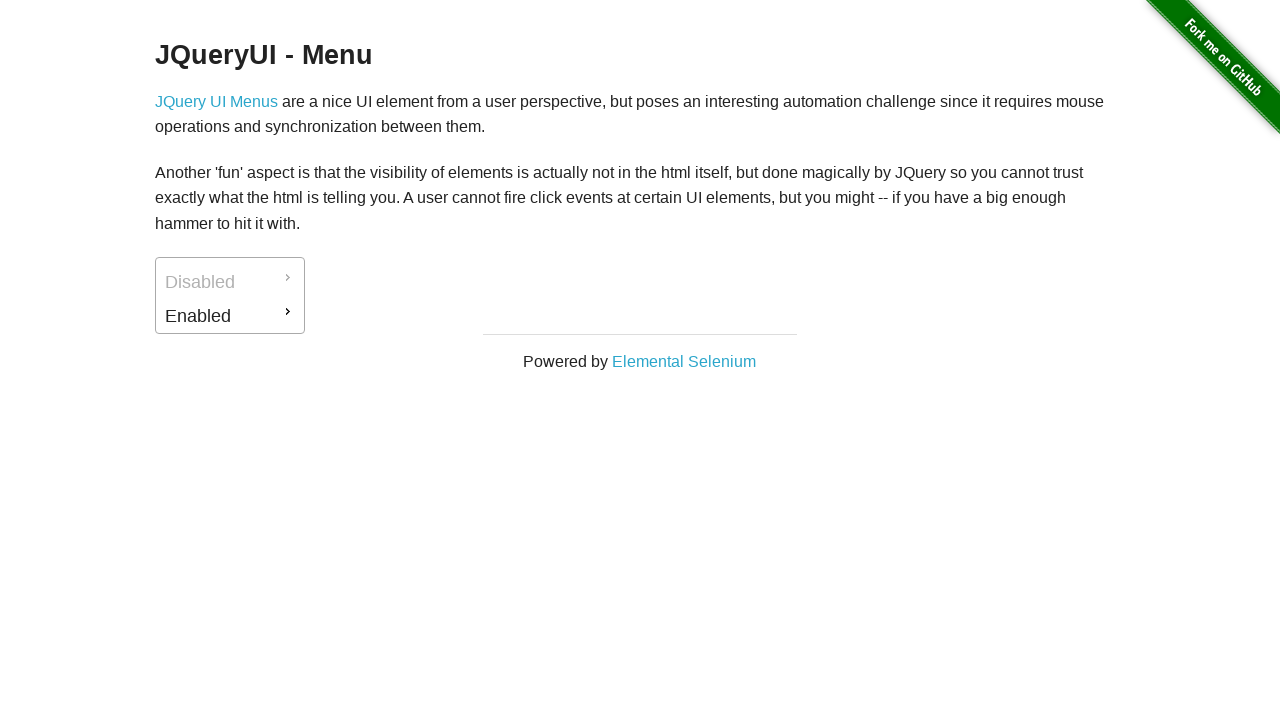

Clicked on jQuery UI menu item using JavaScript execution at (230, 316) on #ui-id-2
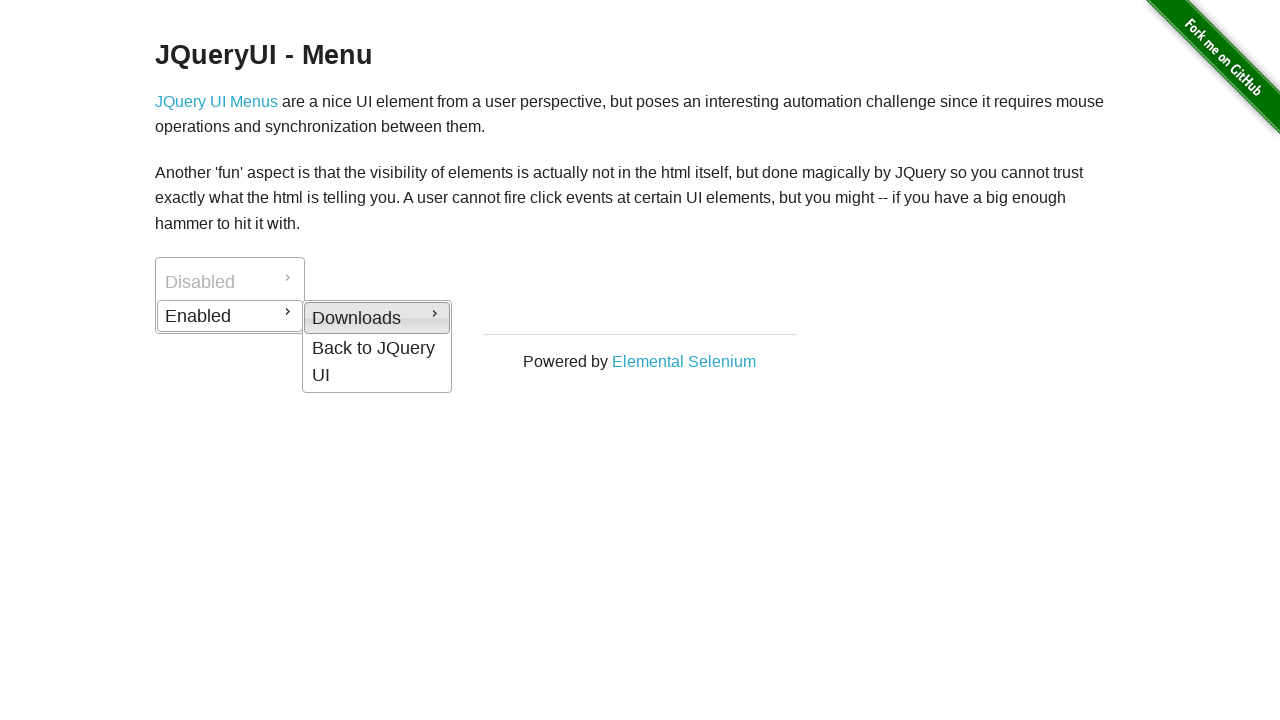

Waited 2 seconds to observe the menu click result
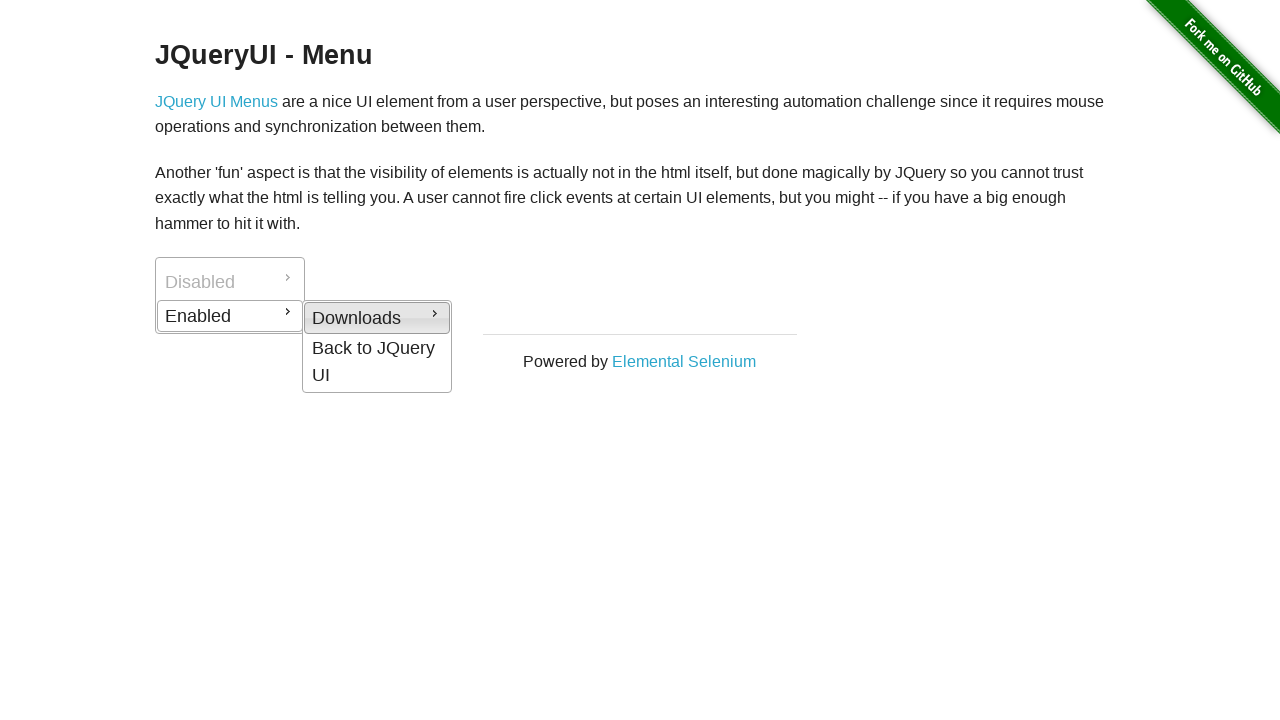

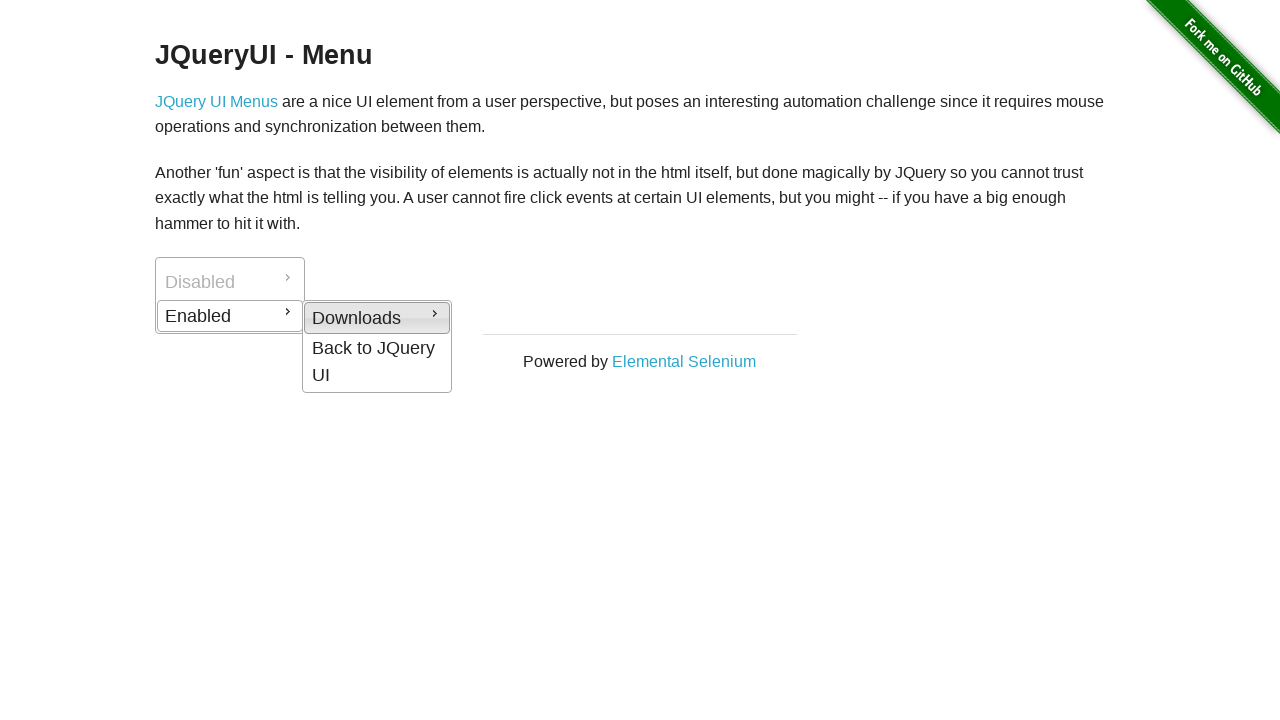